Tests product selection on demoblaze.com by navigating to the Phones category, selecting the first product card, and verifying navigation to the product details page.

Starting URL: https://www.demoblaze.com

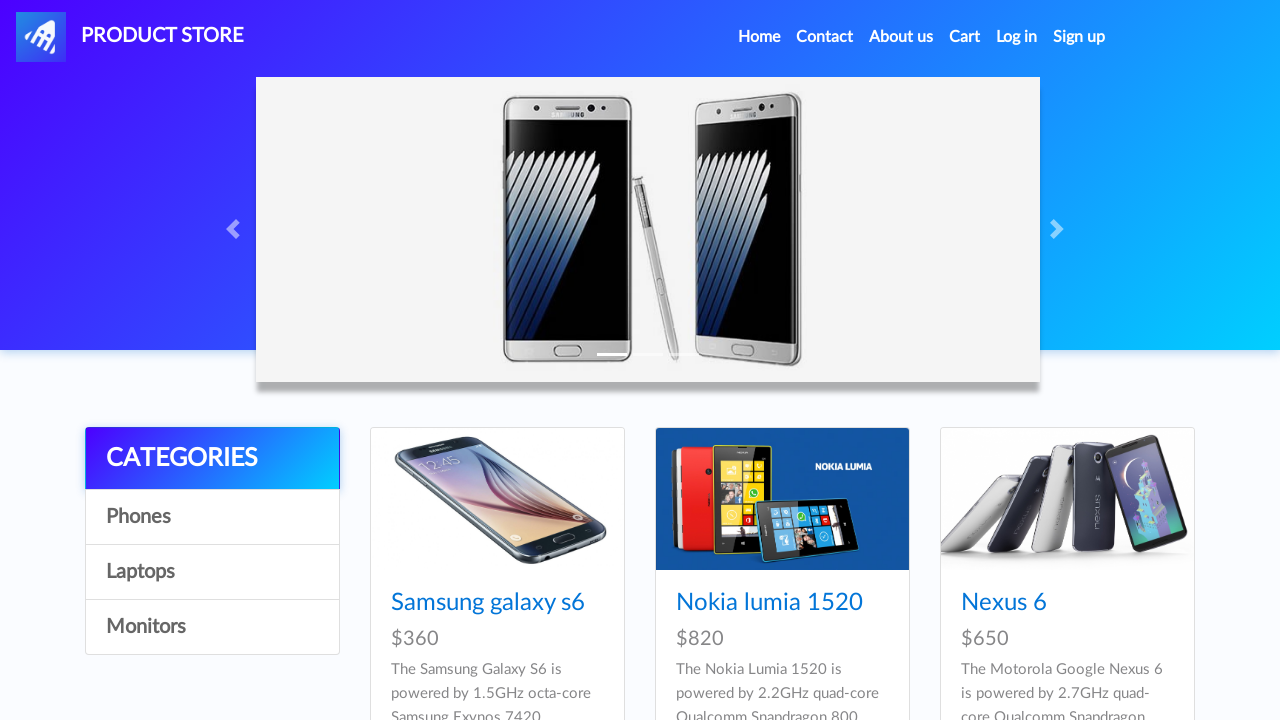

Clicked on Phones category at (212, 517) on a:has-text('Phones')
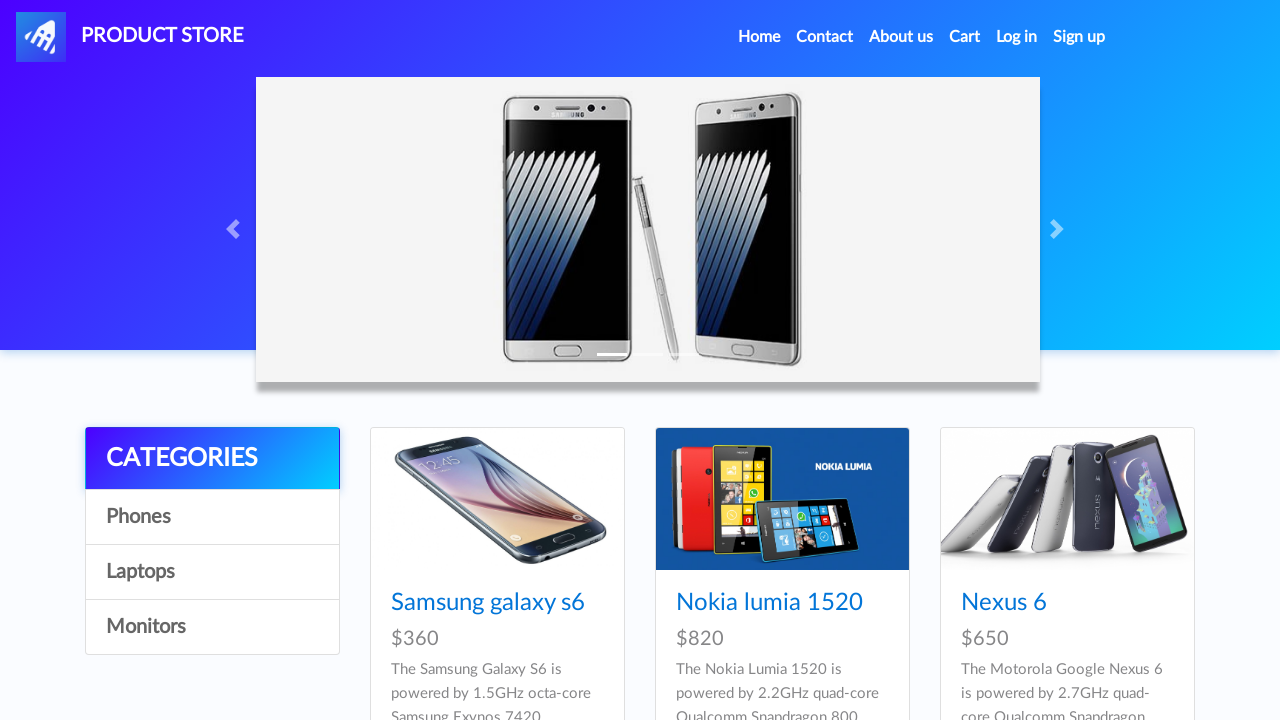

Product cards loaded in Phones category
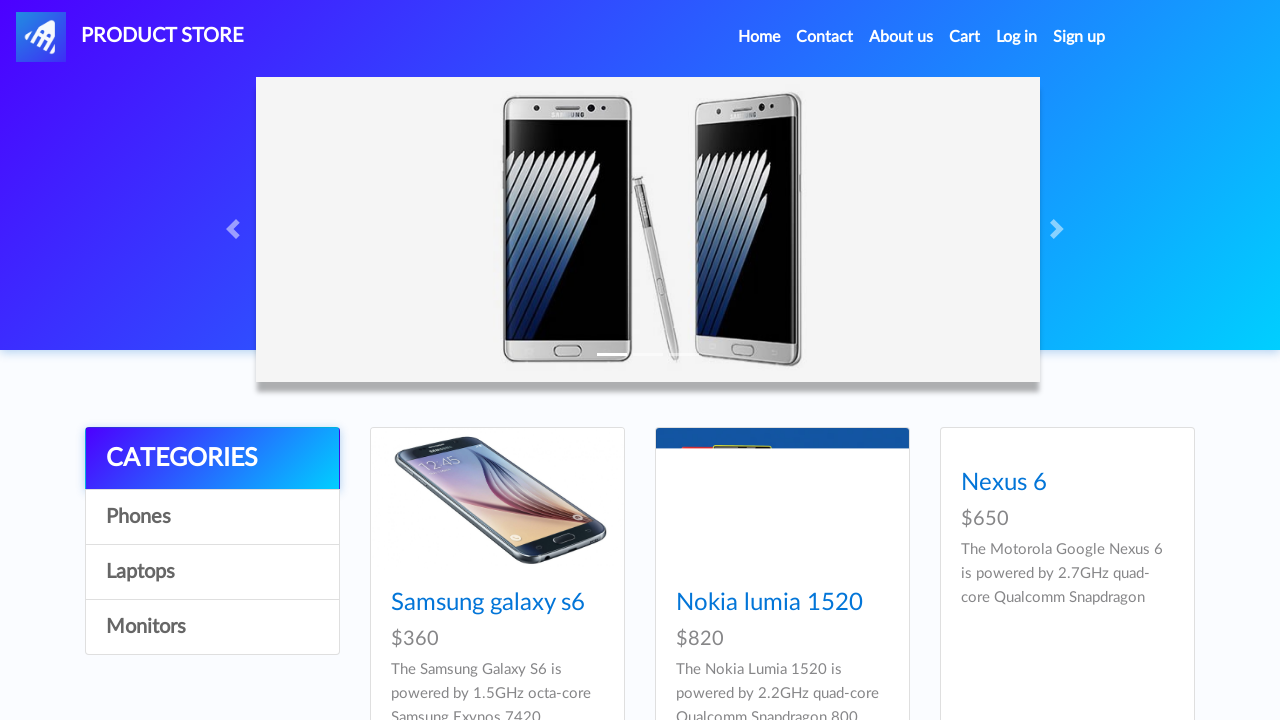

Clicked on the first product card at (497, 499) on .card:first-child a
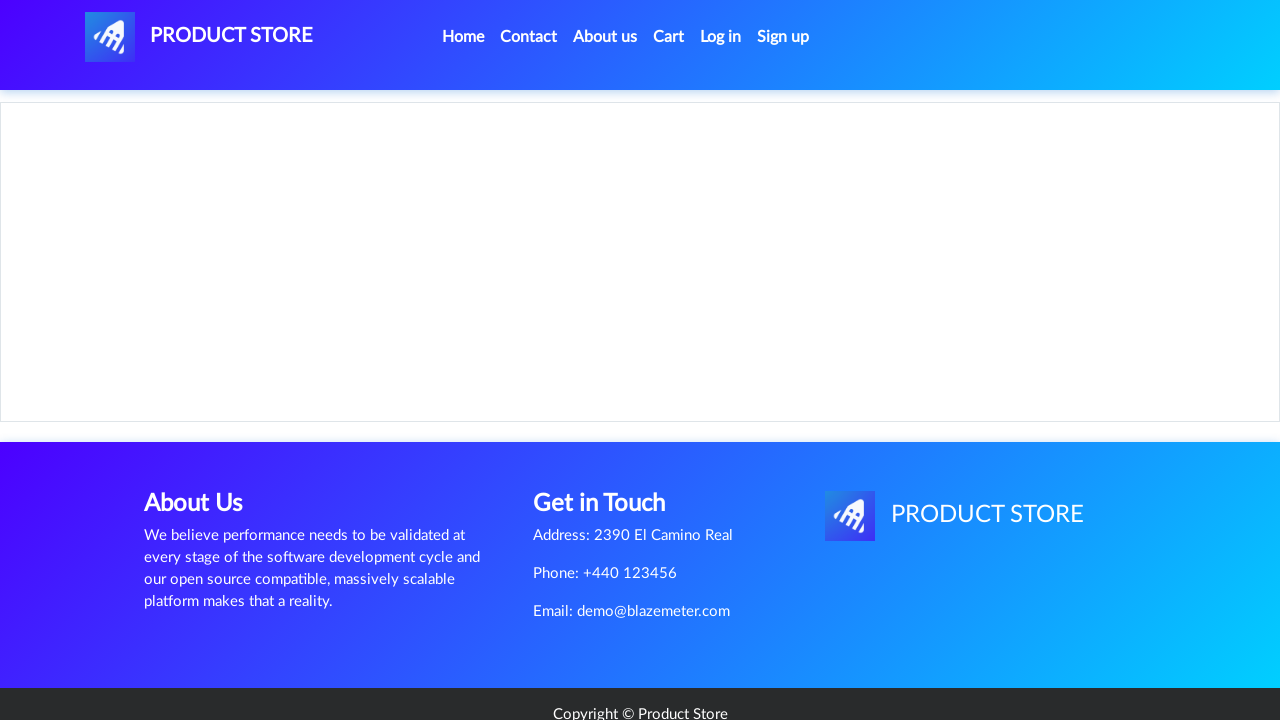

Navigated to product details page with product ID 1
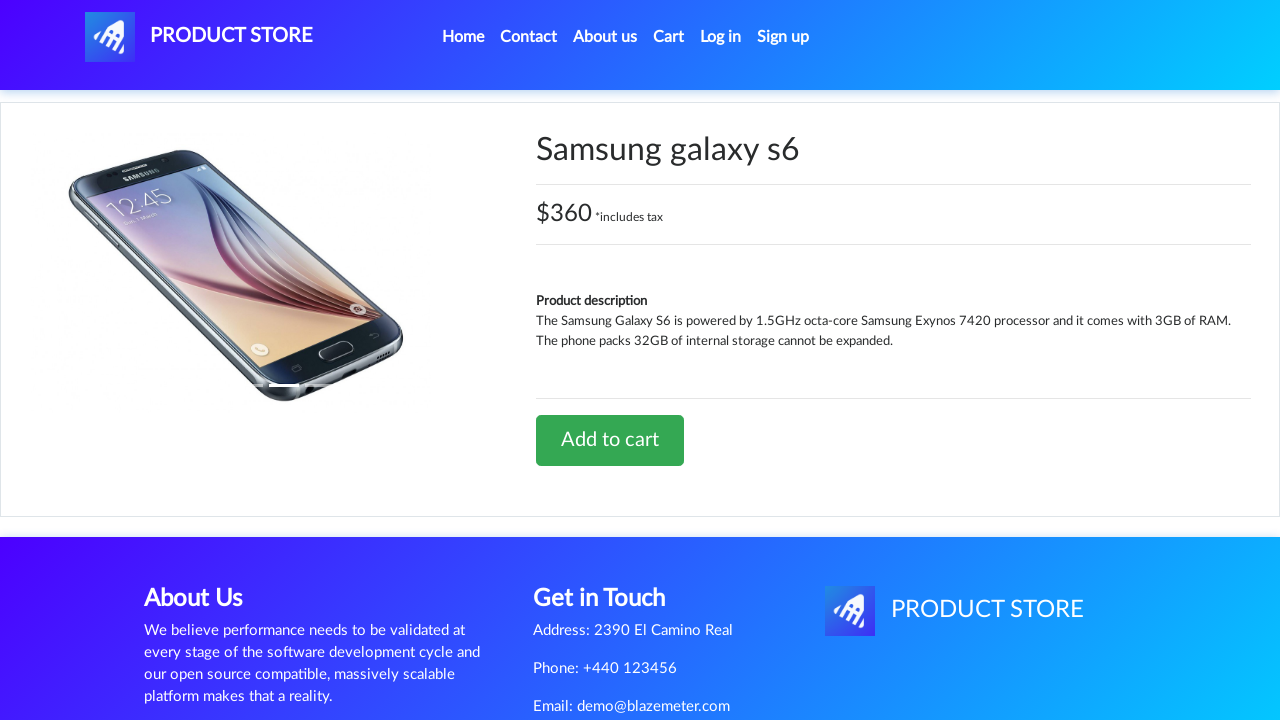

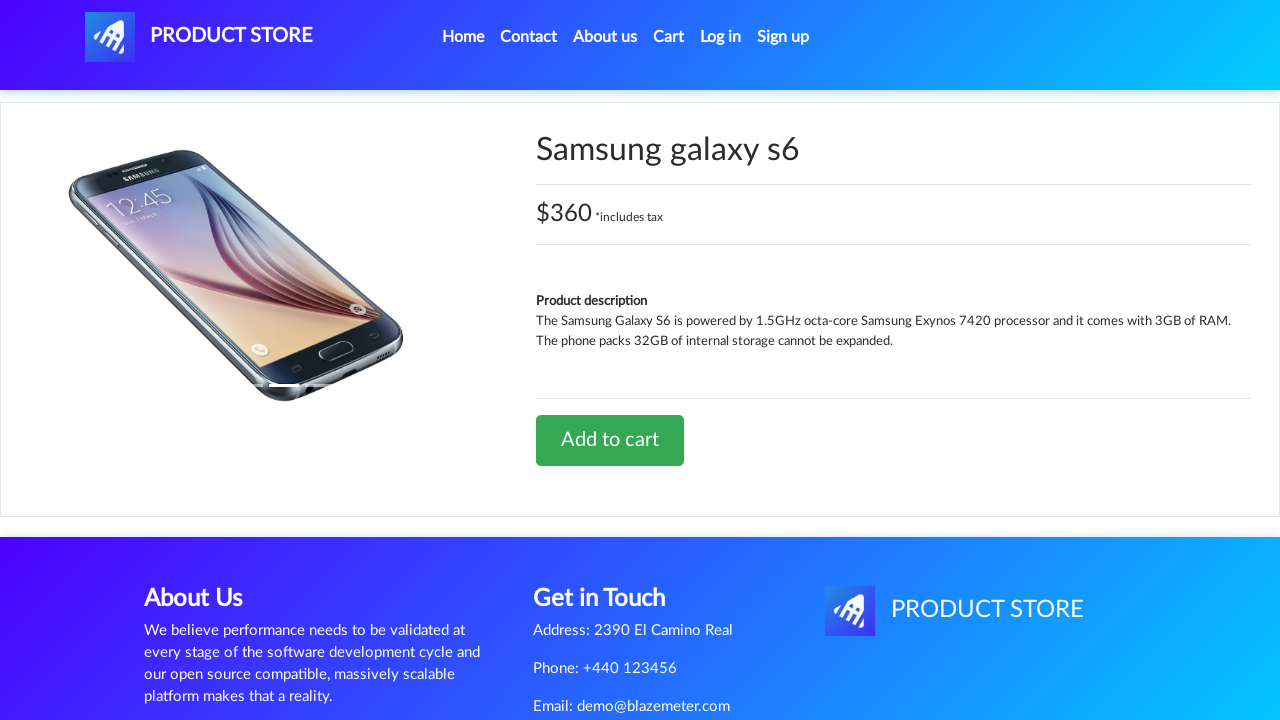